Tests a practice form submission by filling email, password, name fields, checking a checkbox, and submitting the form, then verifying success message appears

Starting URL: https://rahulshettyacademy.com/angularpractice/

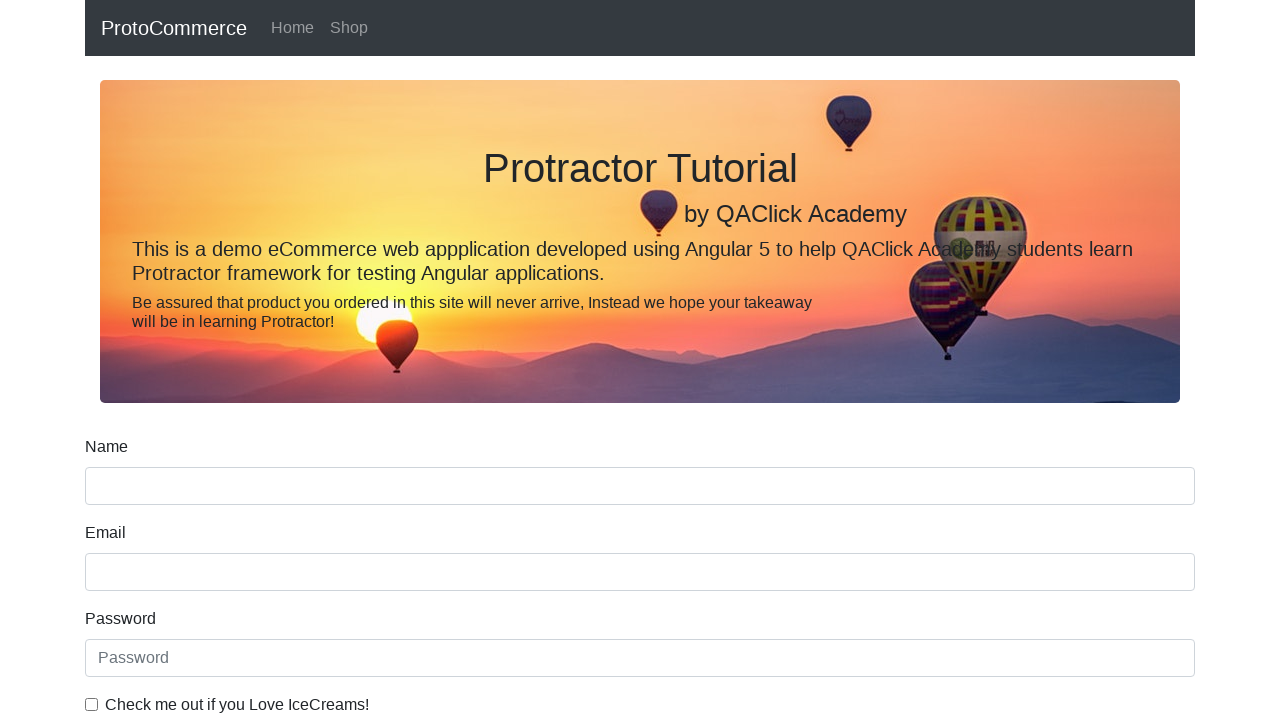

Navigated to practice form URL
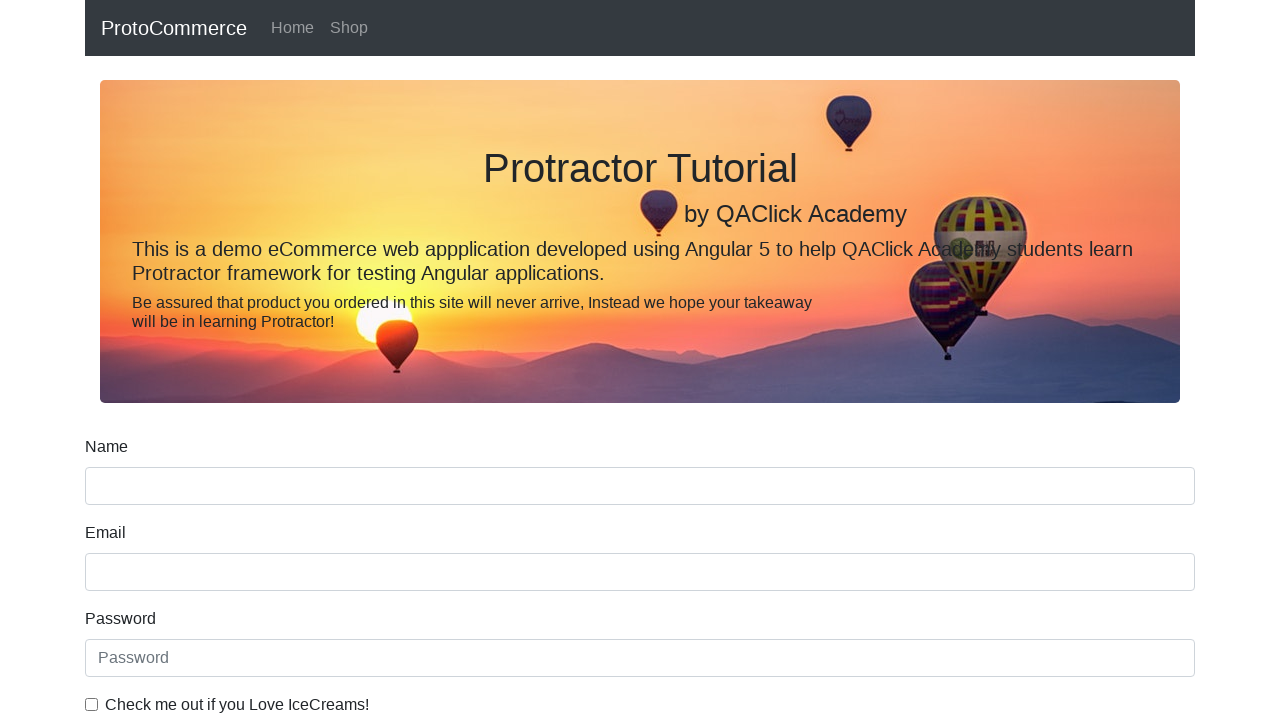

Filled email field with 'hello@gmail.com' on input[name='email']
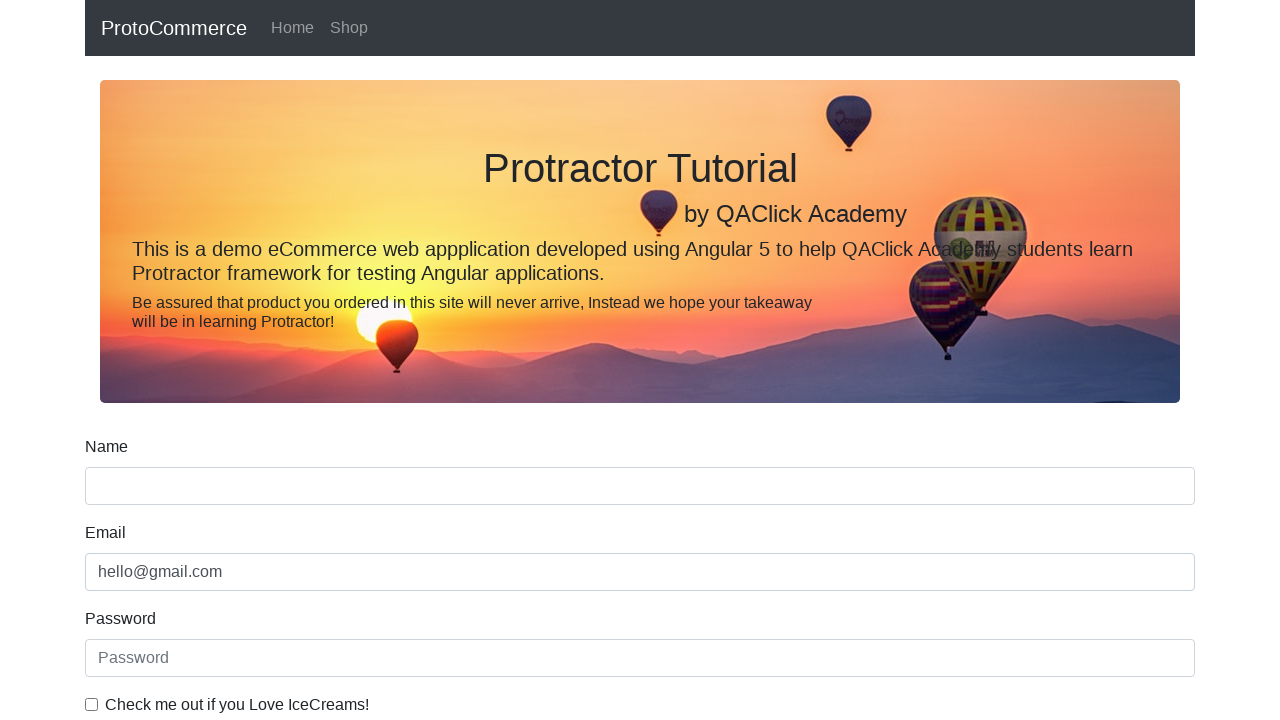

Filled password field with '123456' on #exampleInputPassword1
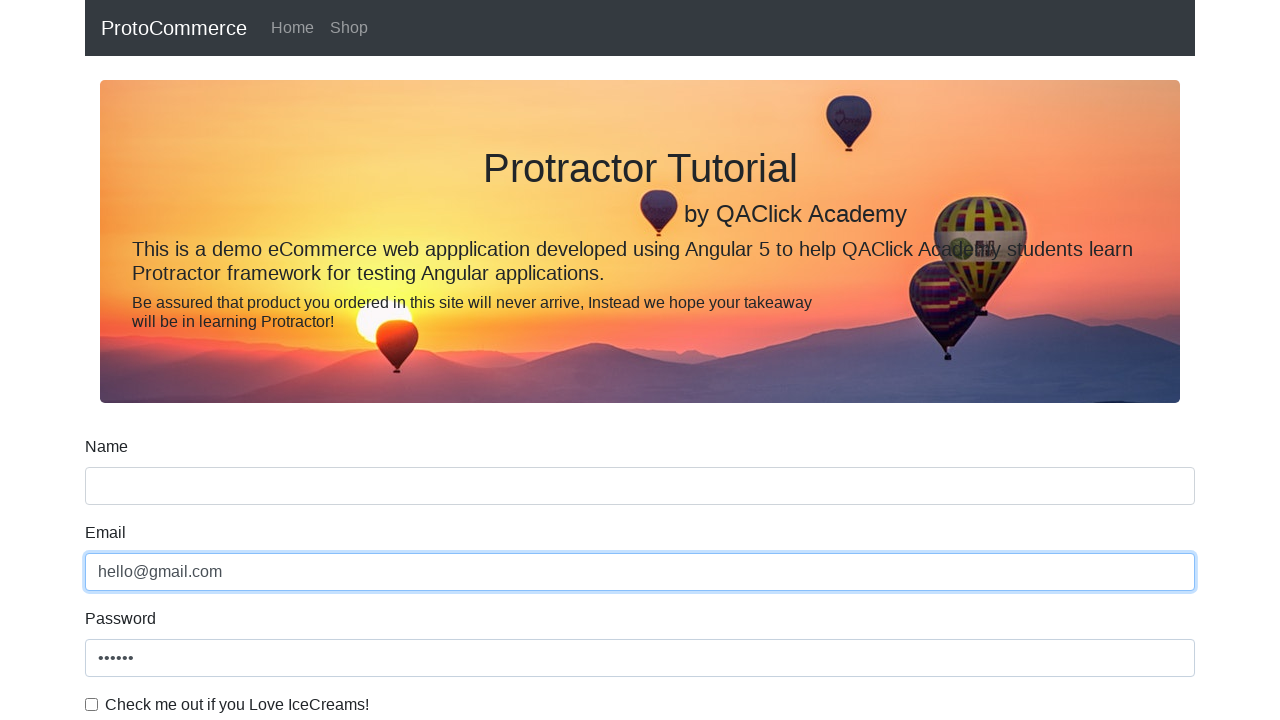

Checked the checkbox at (92, 704) on #exampleCheck1
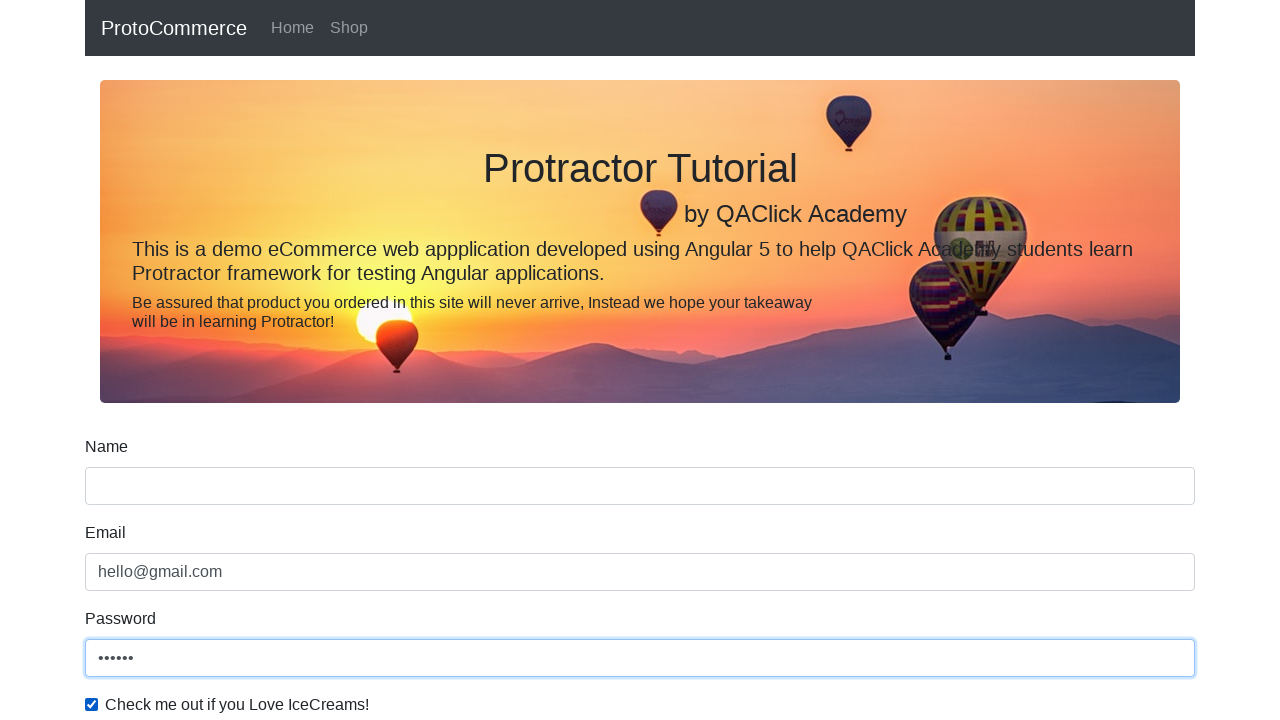

Filled name field with 'Hello' on input[name='name']
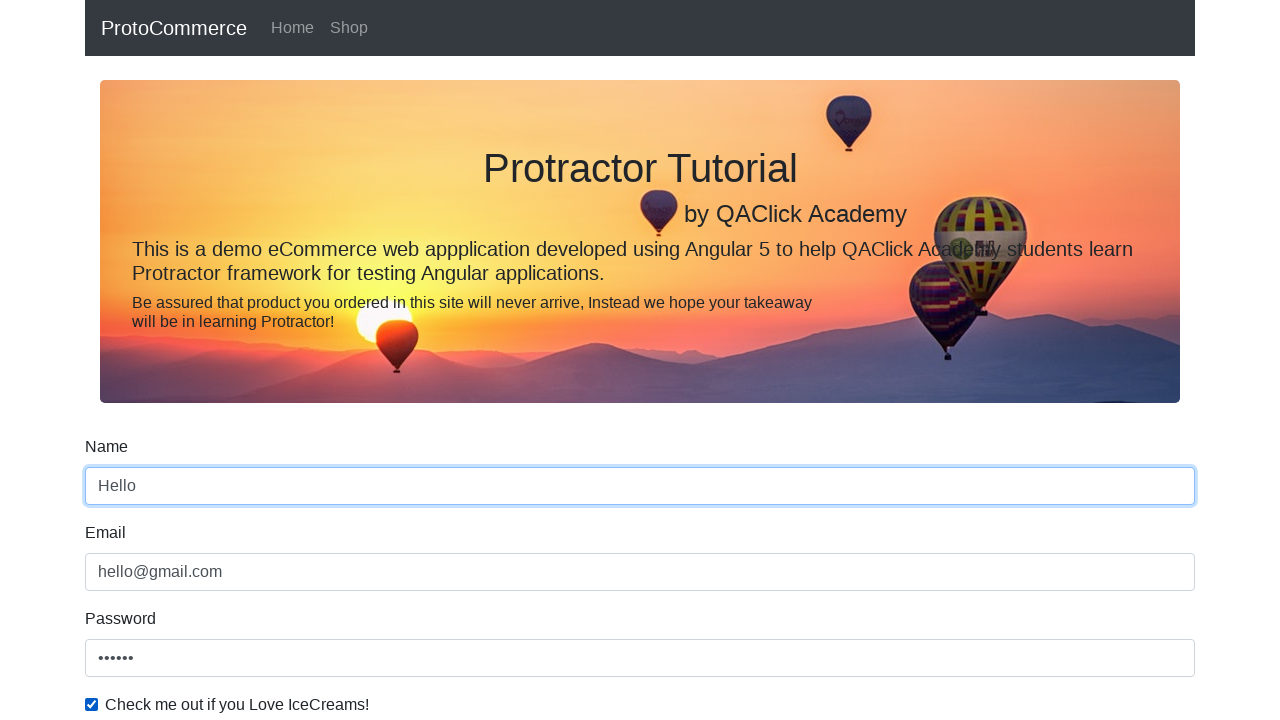

Clicked submit button to submit the form at (123, 491) on input[type='submit']
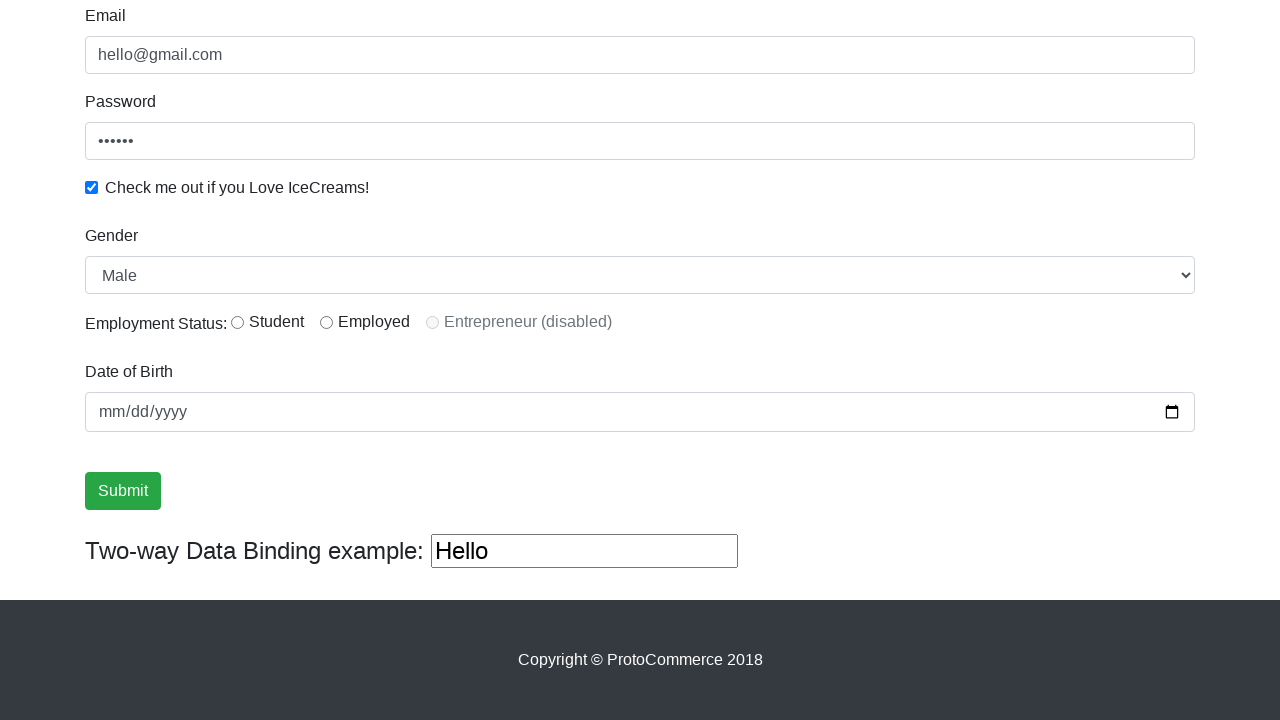

Success message appeared on the page
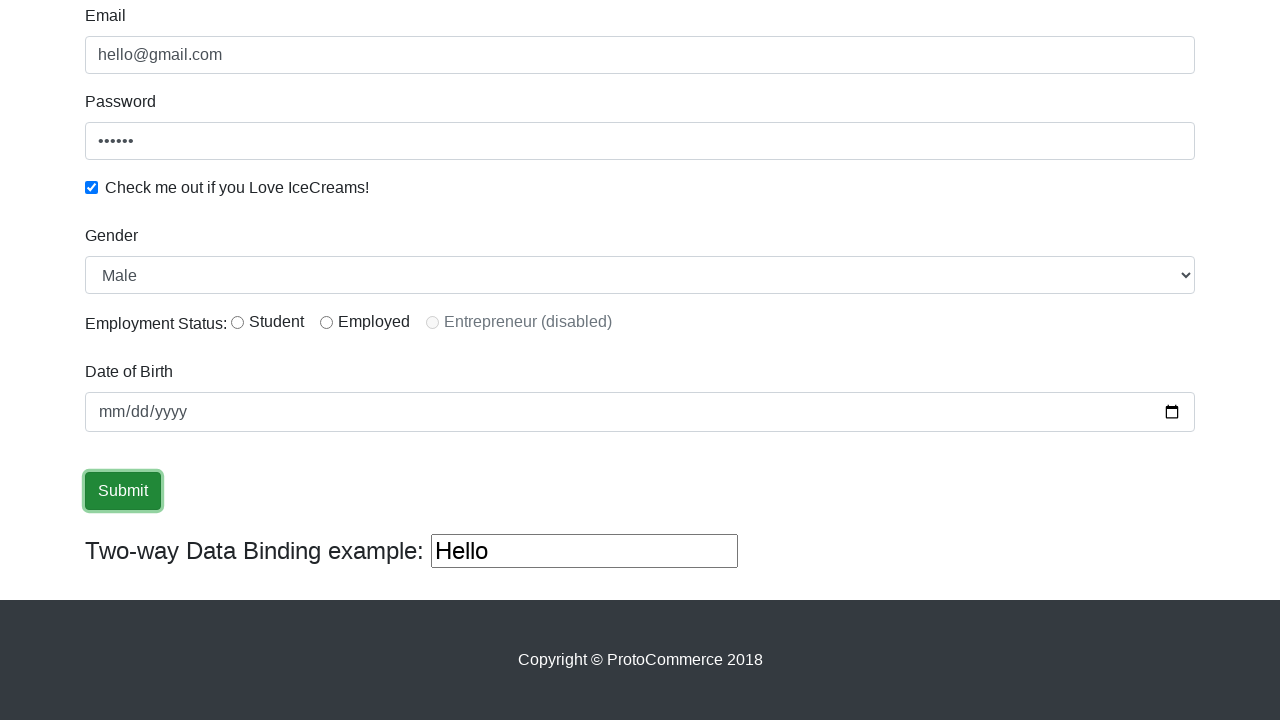

Retrieved success message text content
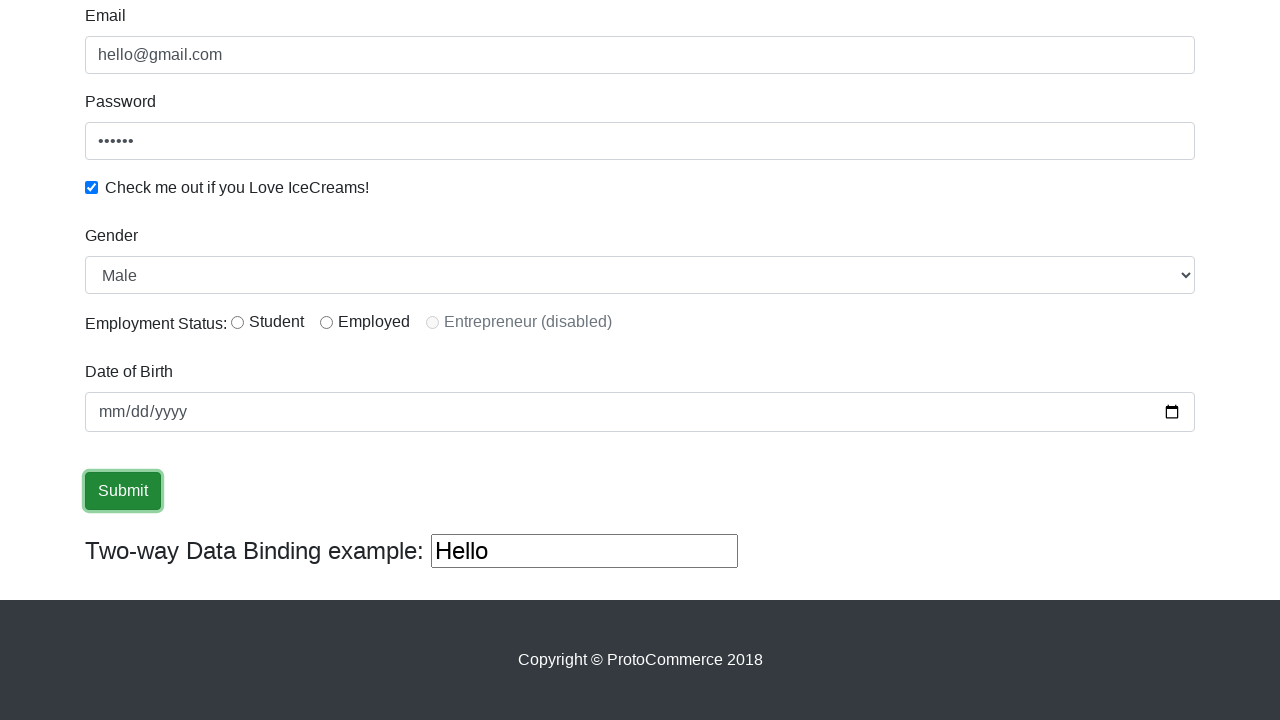

Verified that success message contains 'Success'
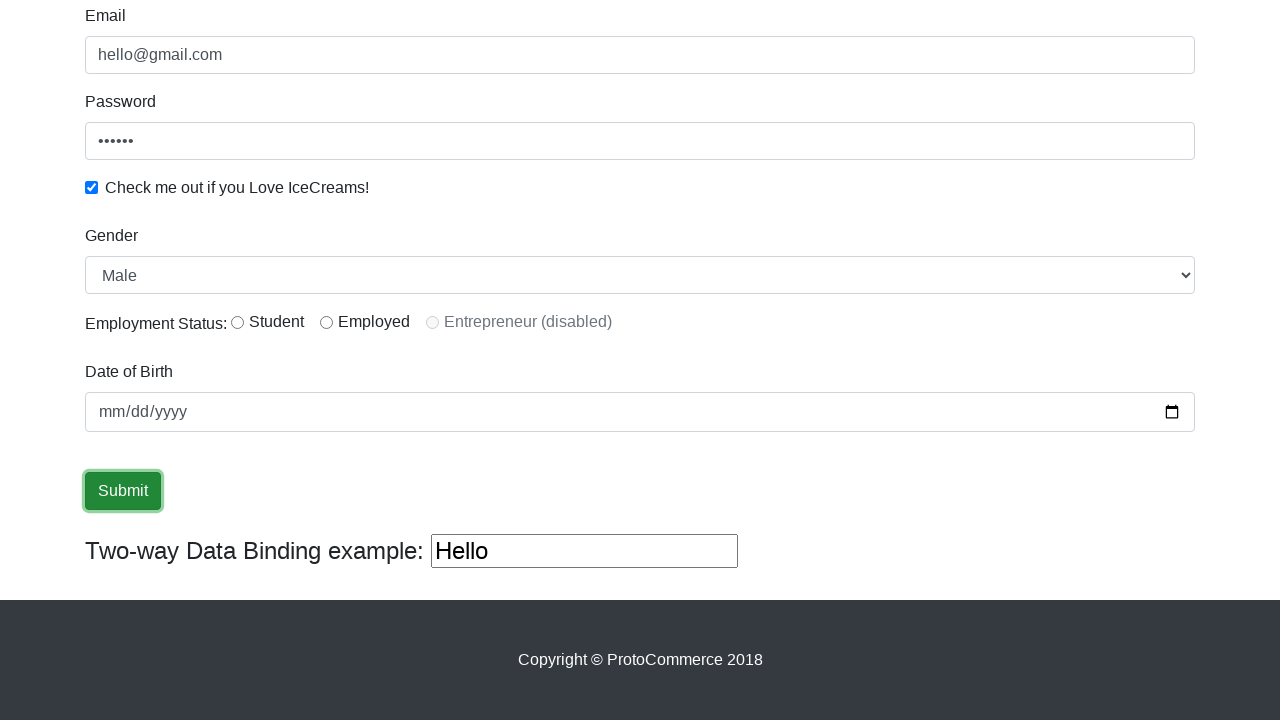

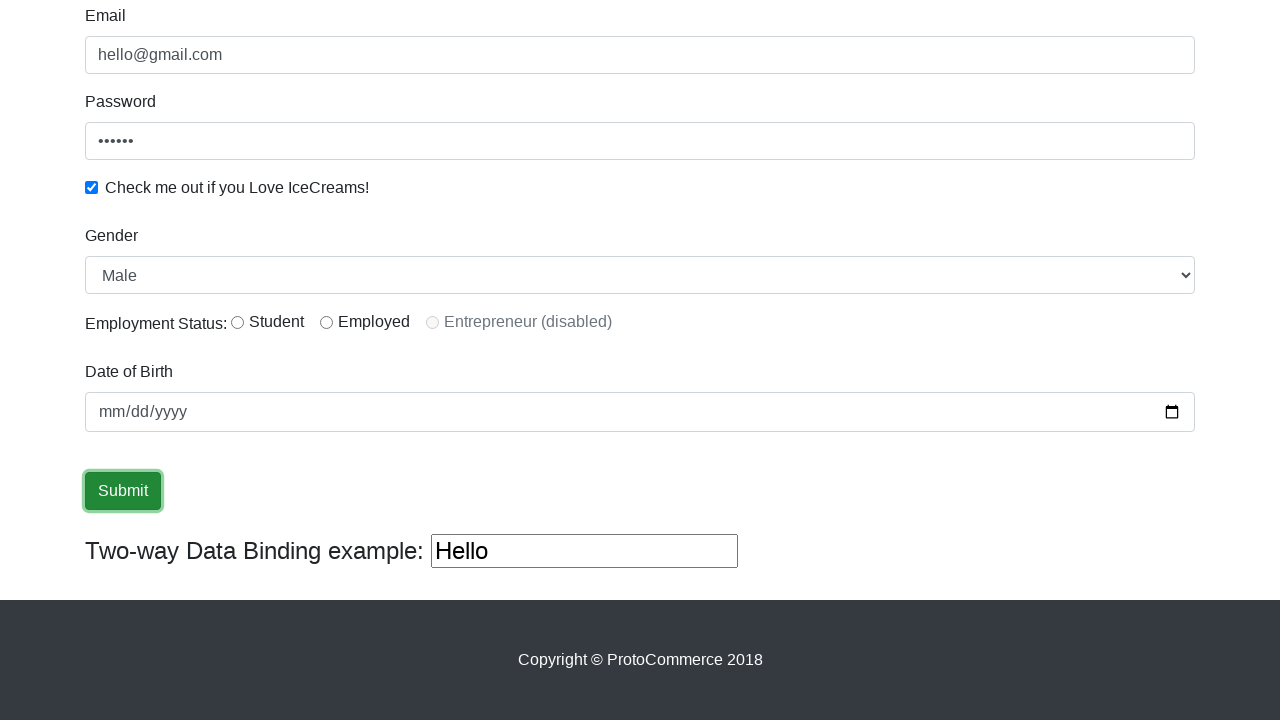